Tests a registration form by filling in required fields (first name, last name, email), submitting the form, and verifying the success message is displayed.

Starting URL: http://suninjuly.github.io/registration1.html

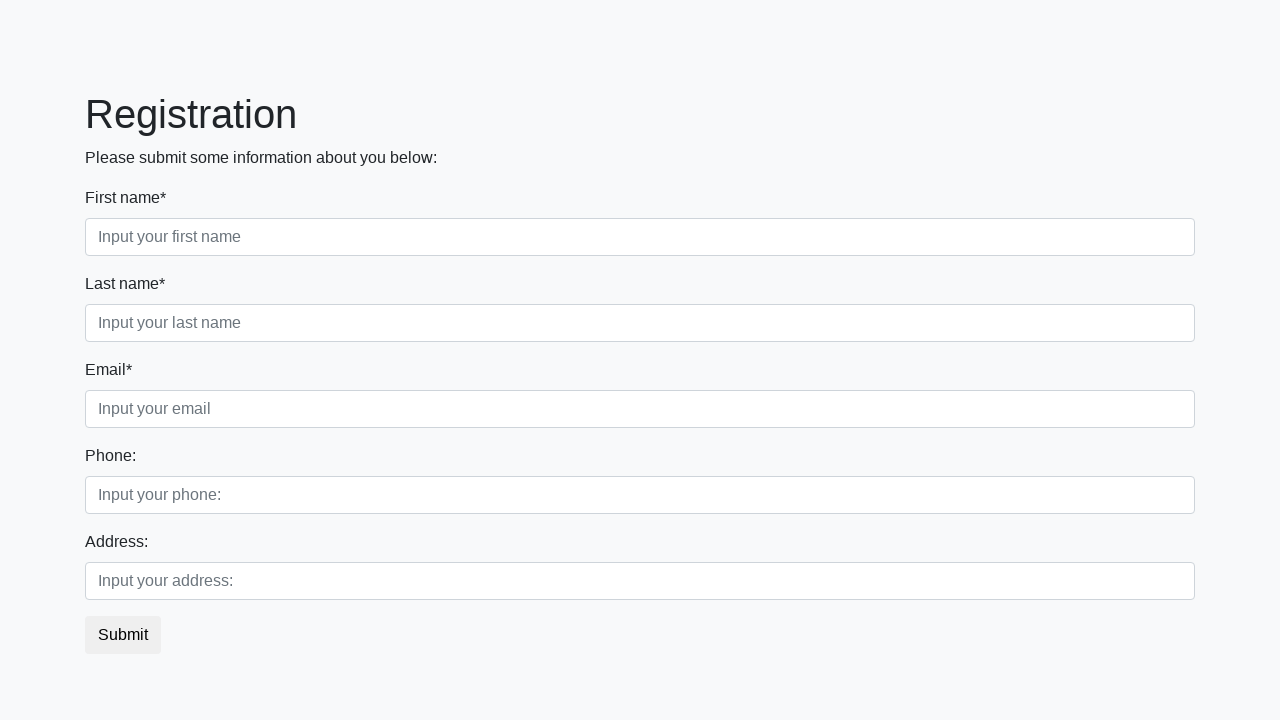

Filled first name field with 'Elon' on input.form-control.first:required
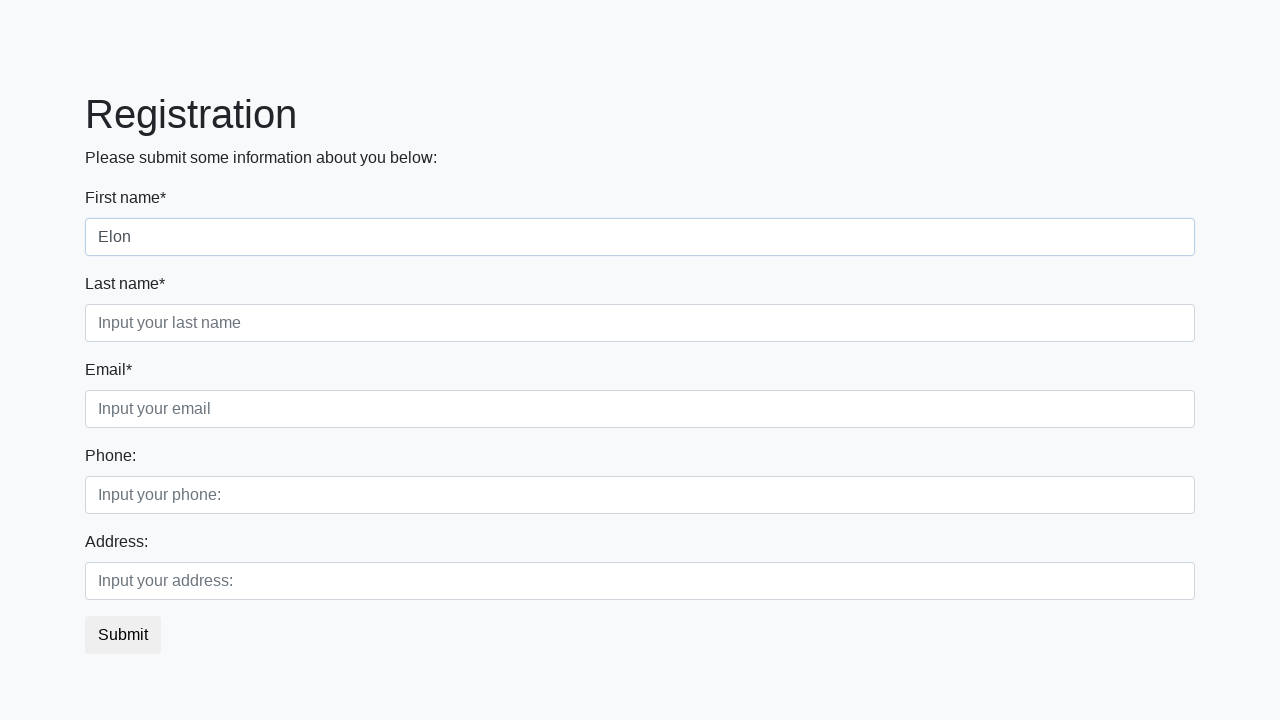

Filled last name field with 'Musk' on input.form-control.second:required
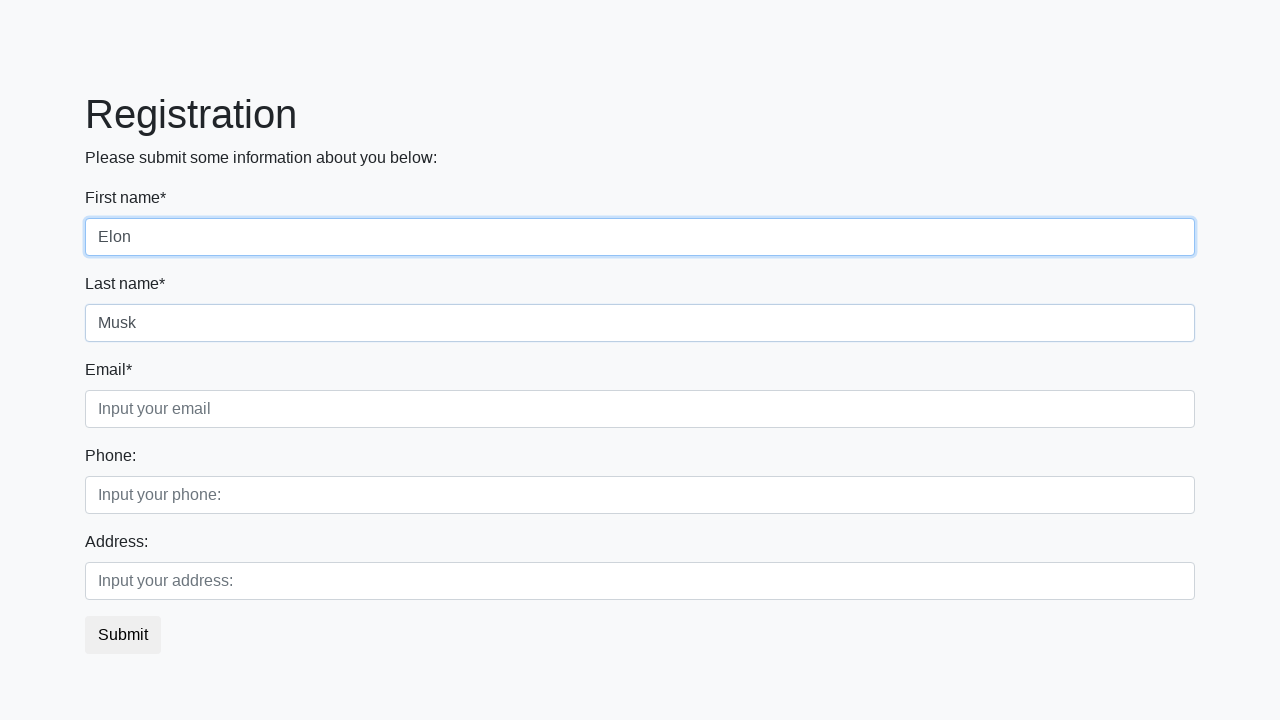

Filled email field with 'asd@asd.com' on input.form-control.third:required
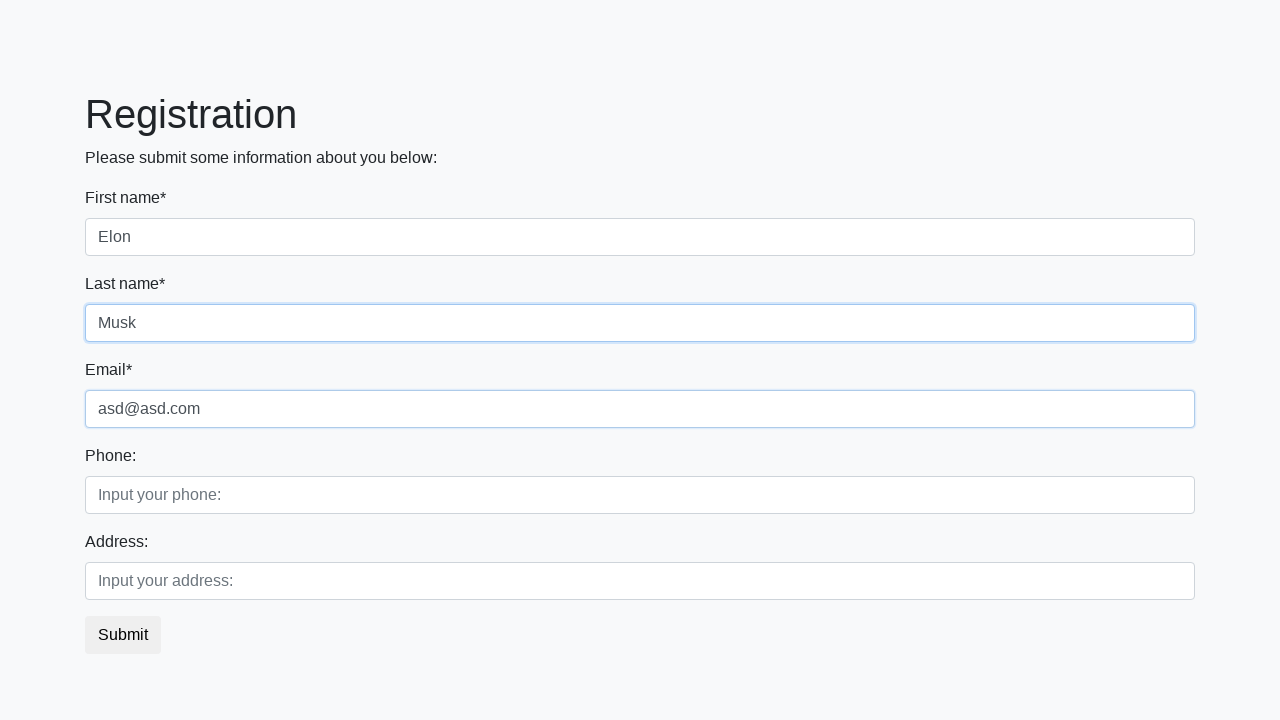

Clicked submit button to register at (123, 635) on button.btn
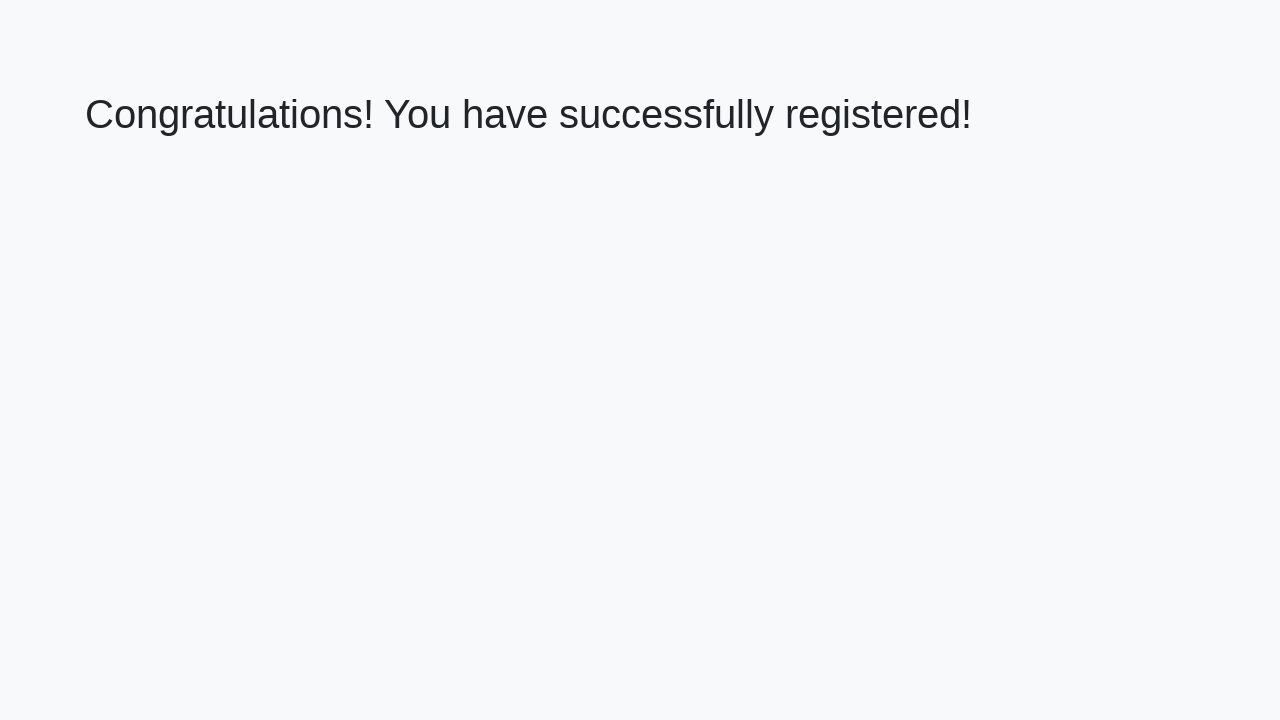

Success page loaded with h1 element
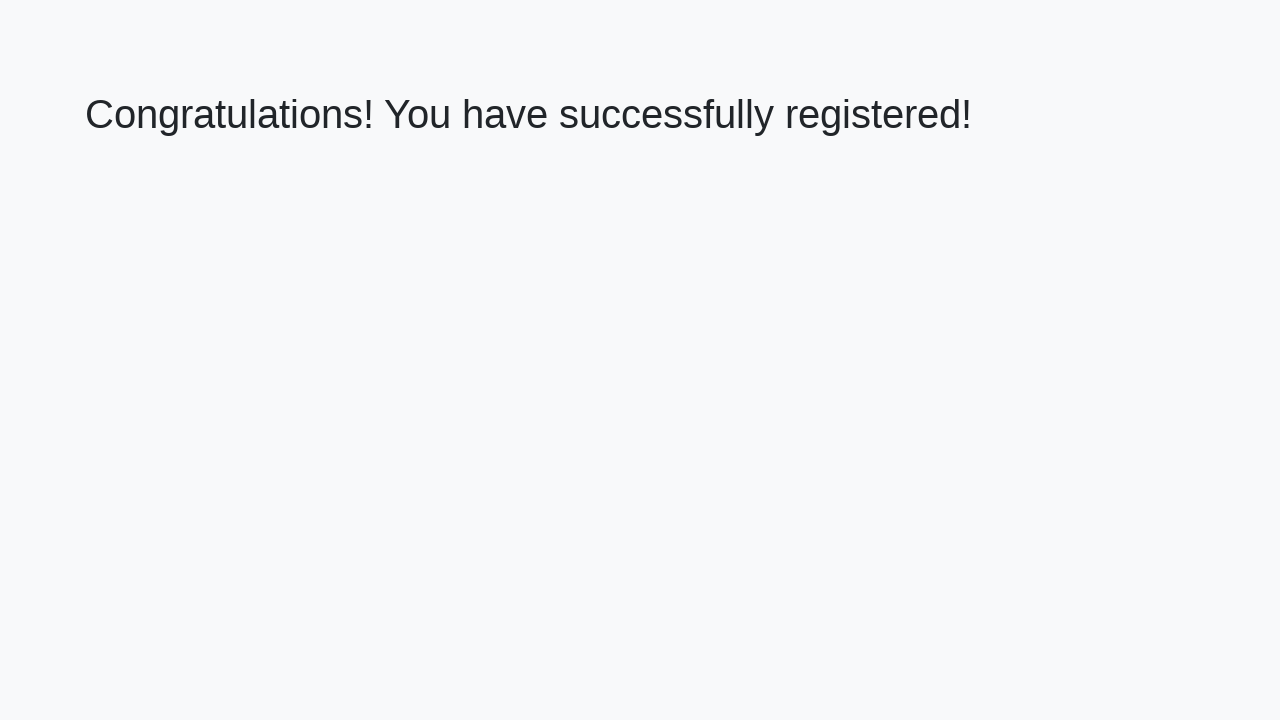

Retrieved welcome message text
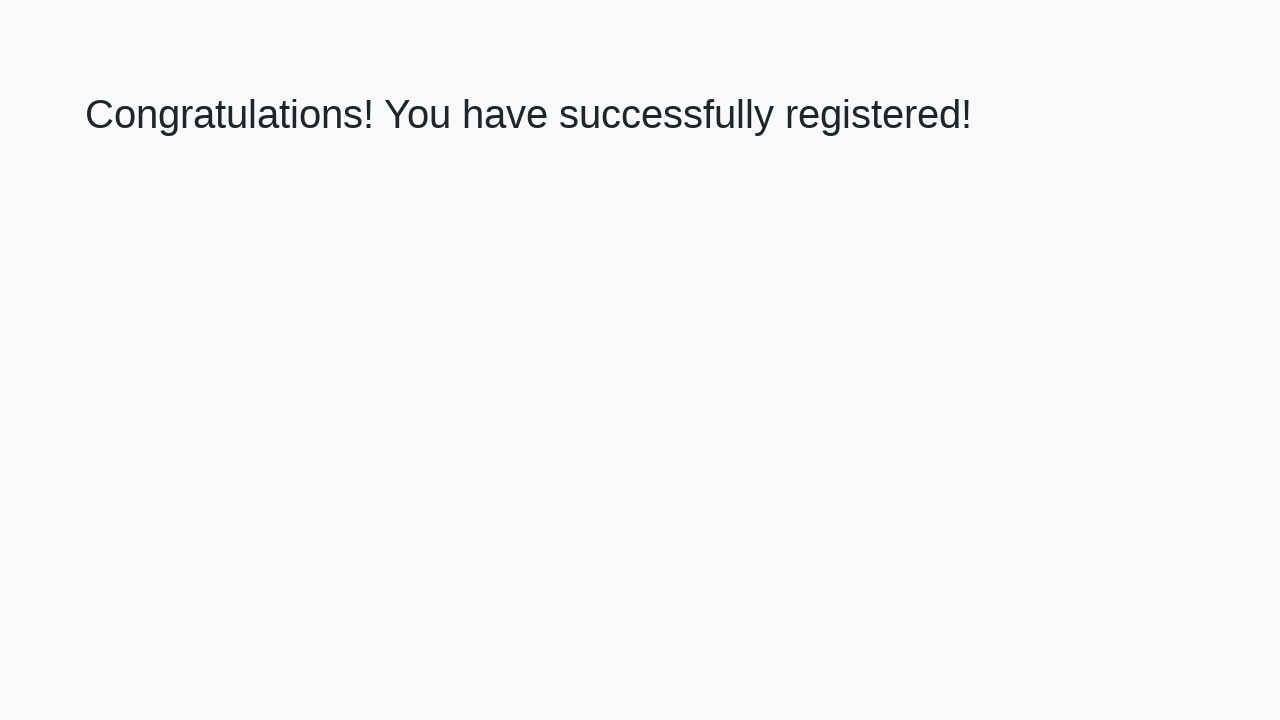

Verified success message: 'Congratulations! You have successfully registered!'
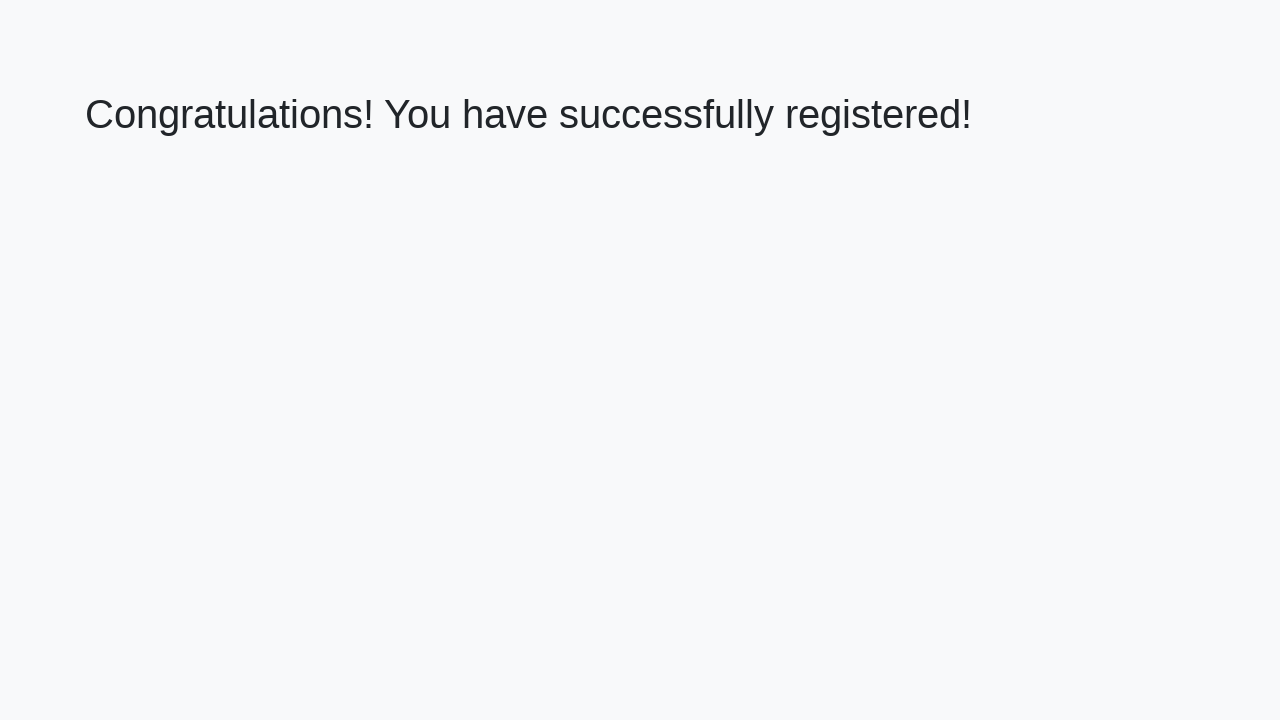

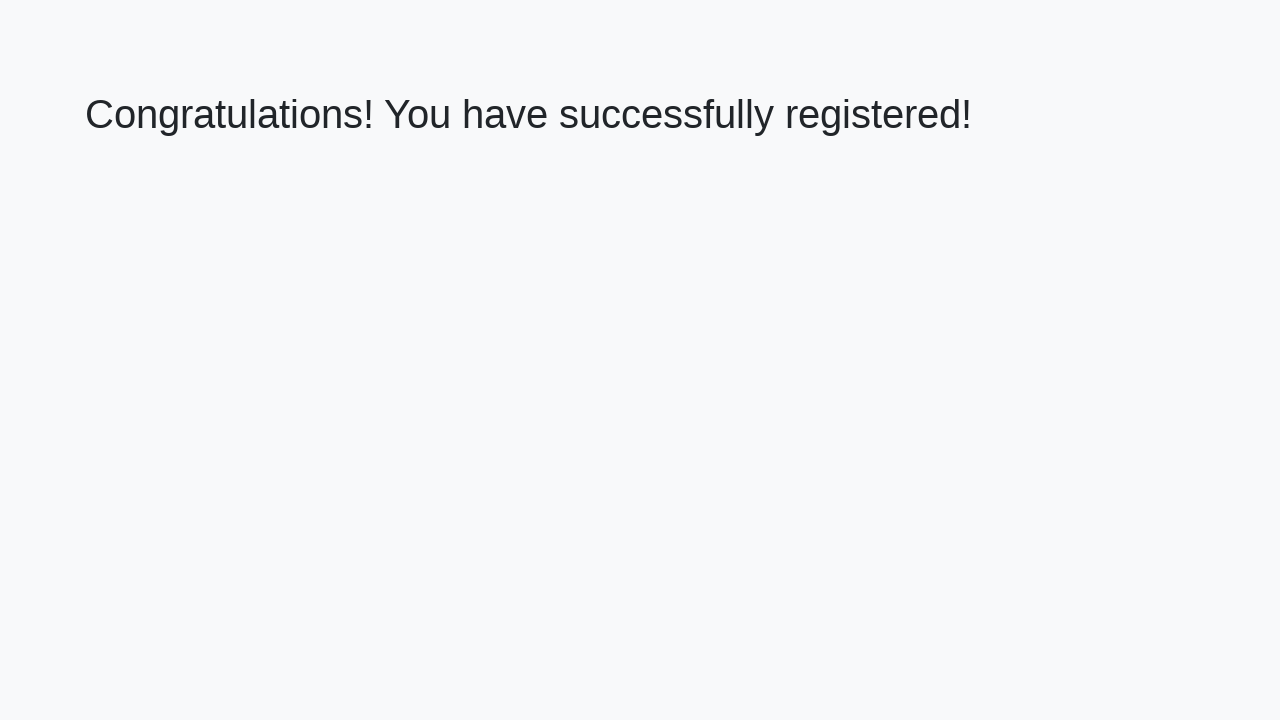